Solves a mathematical problem on a web form by calculating a value from an element on the page, filling the answer, selecting checkboxes, and submitting the form

Starting URL: http://suninjuly.github.io/math.html

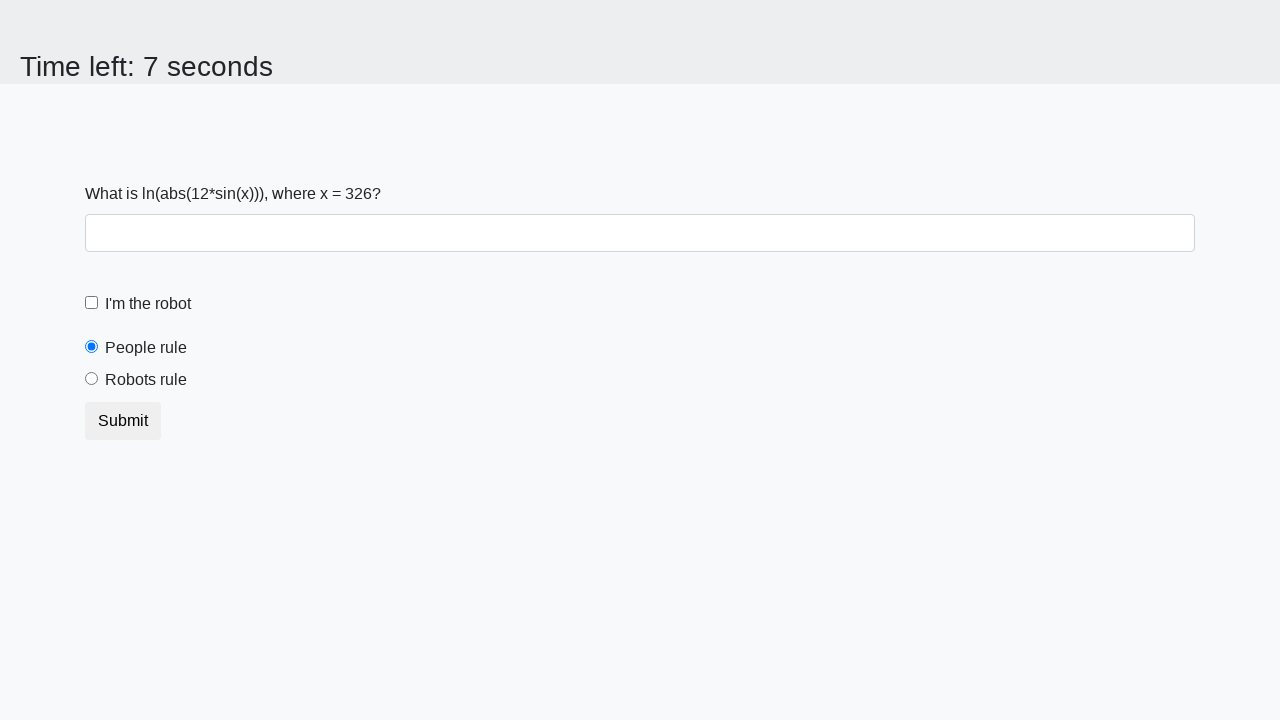

Located the input value element
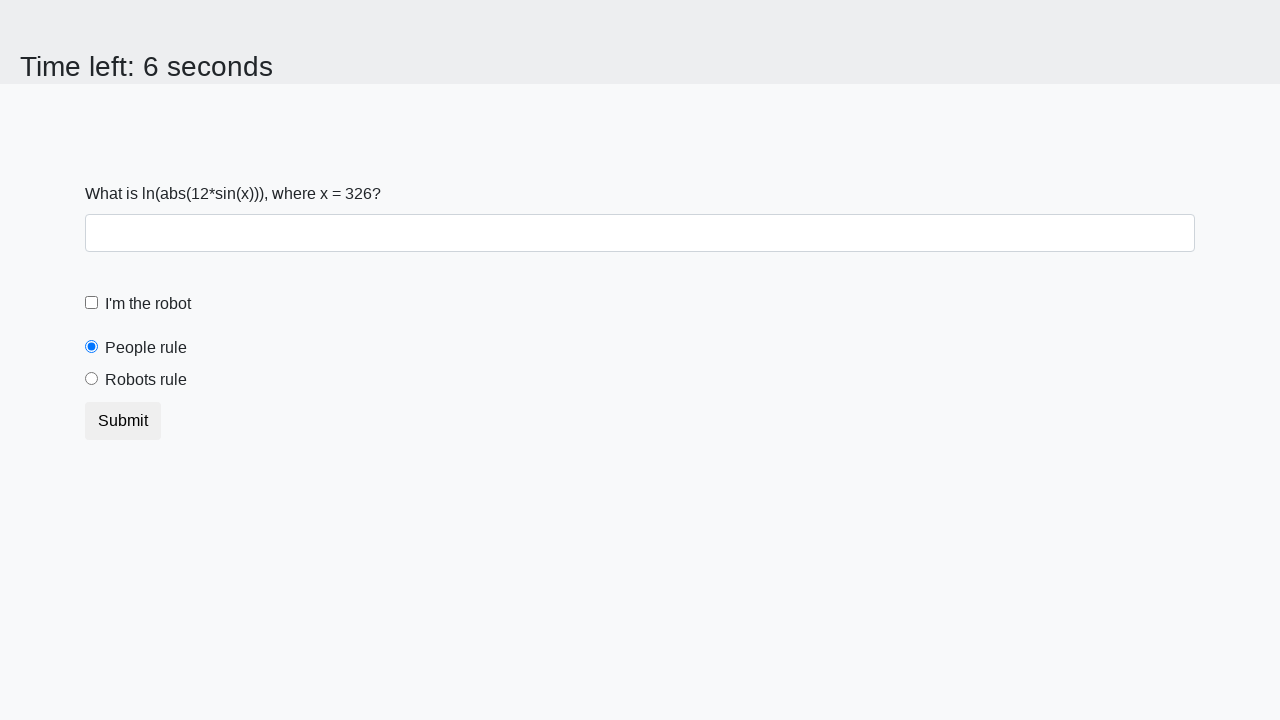

Extracted the input value from the page
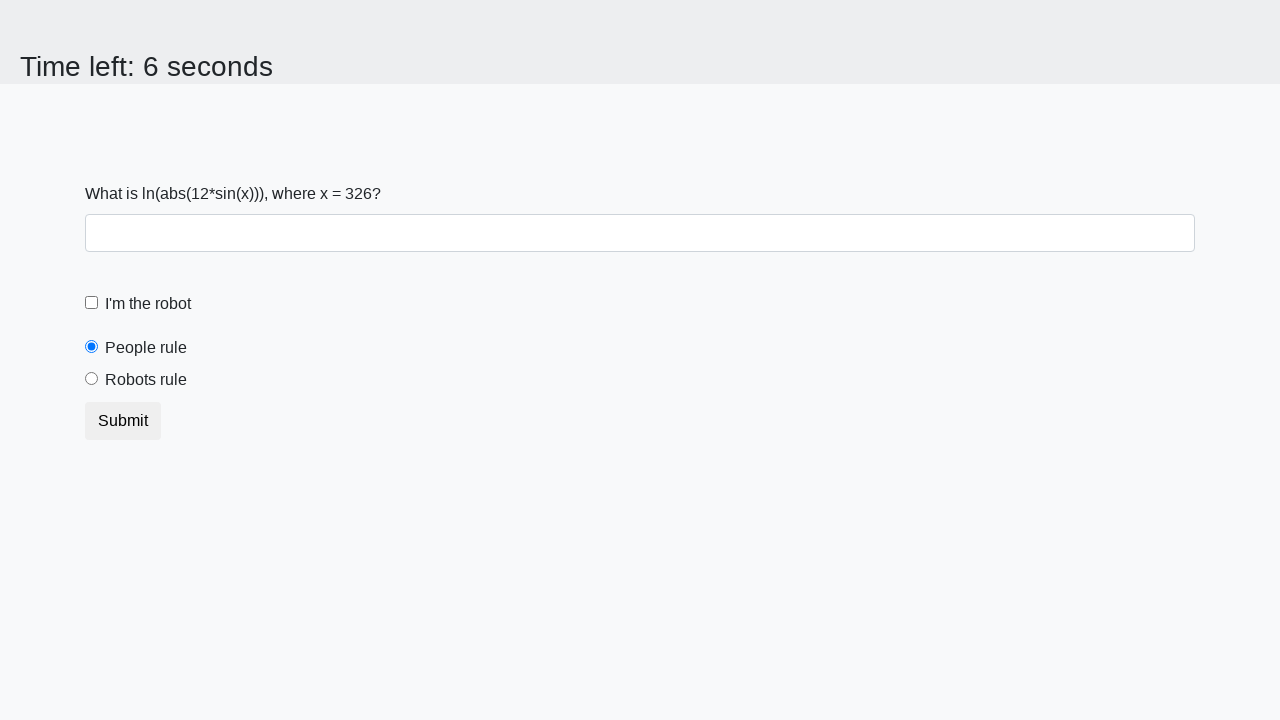

Calculated the mathematical result using the formula: log(abs(12 * sin(x)))
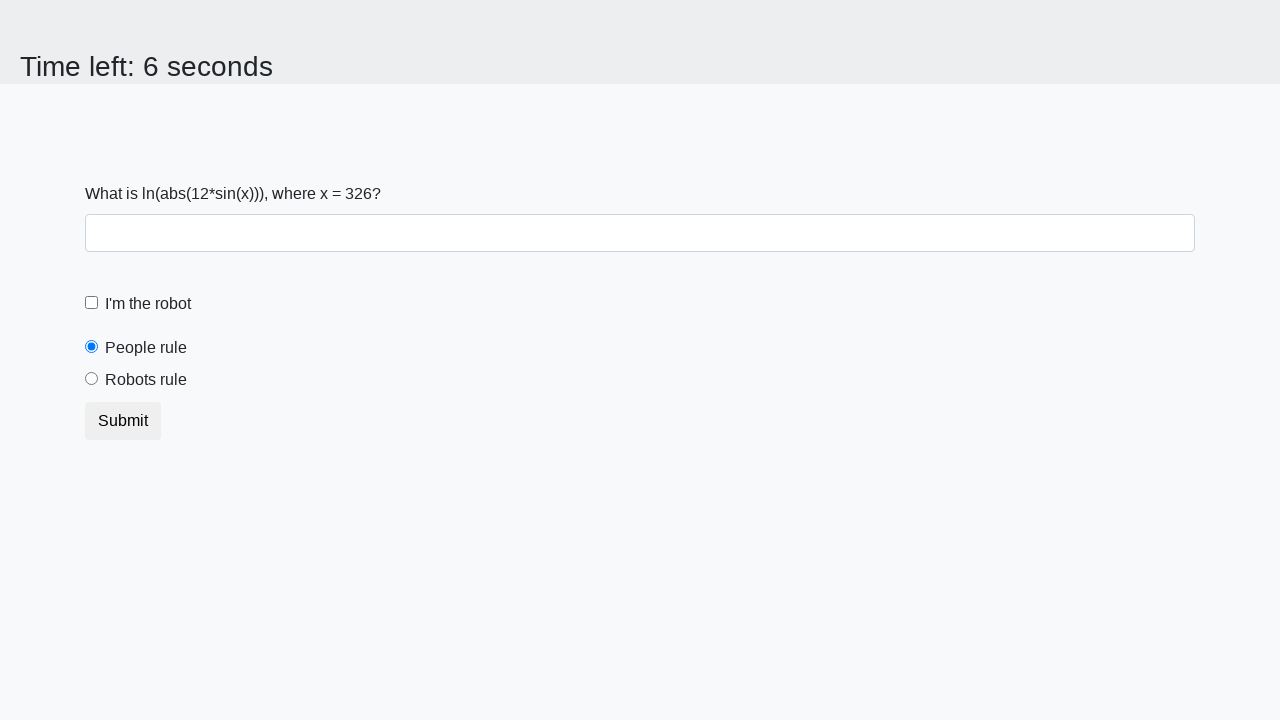

Filled the answer field with the calculated value on #answer
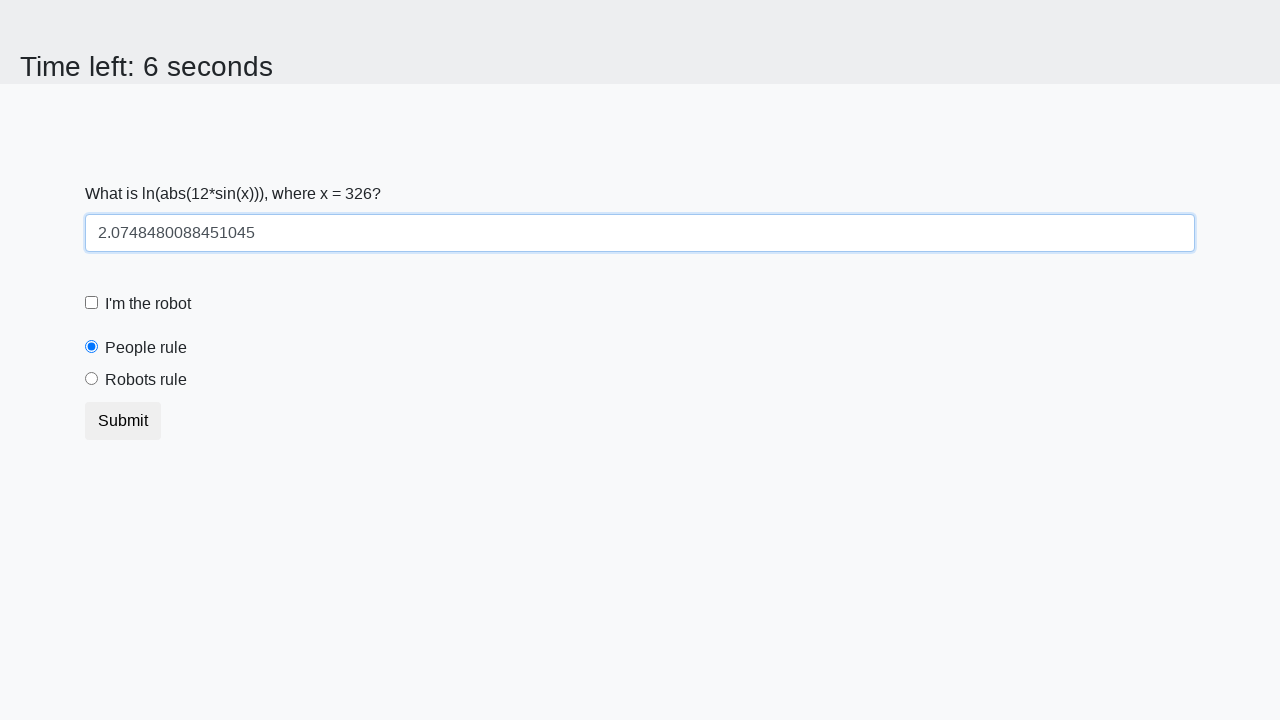

Clicked the robot checkbox at (92, 303) on #robotCheckbox
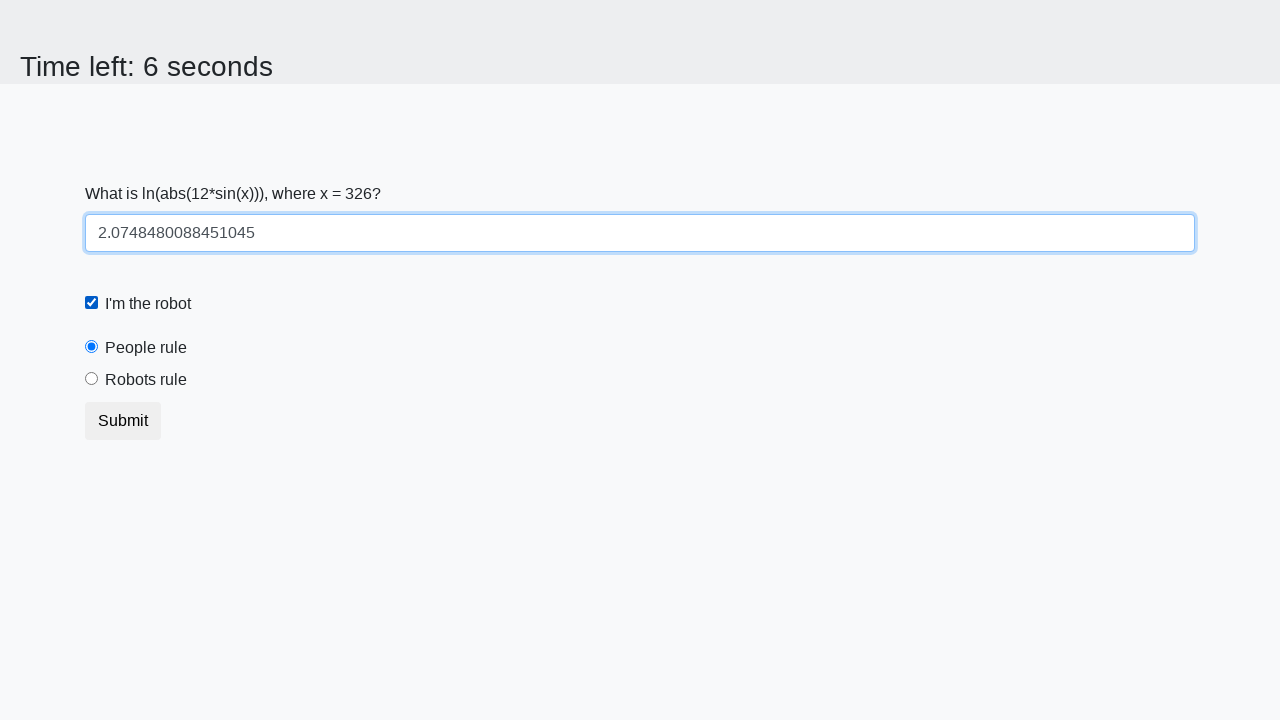

Clicked the robots rule radio button at (92, 379) on #robotsRule
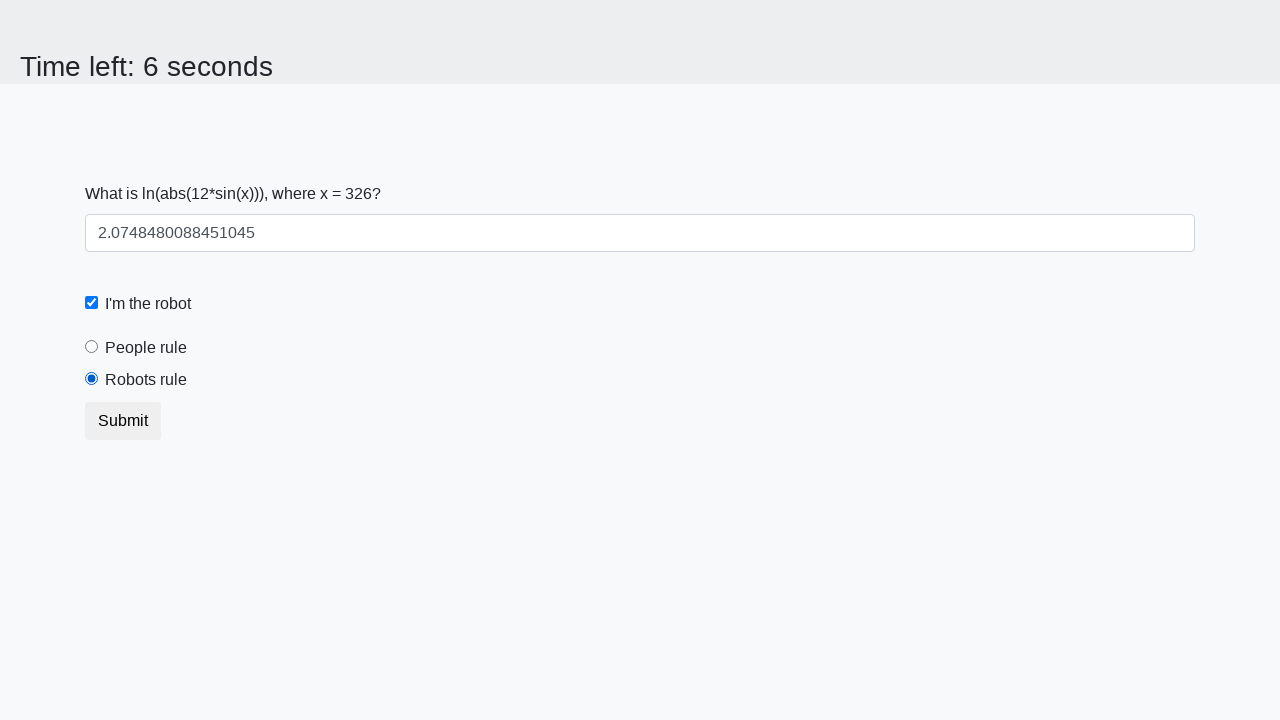

Submitted the form at (123, 421) on button[type="submit"]
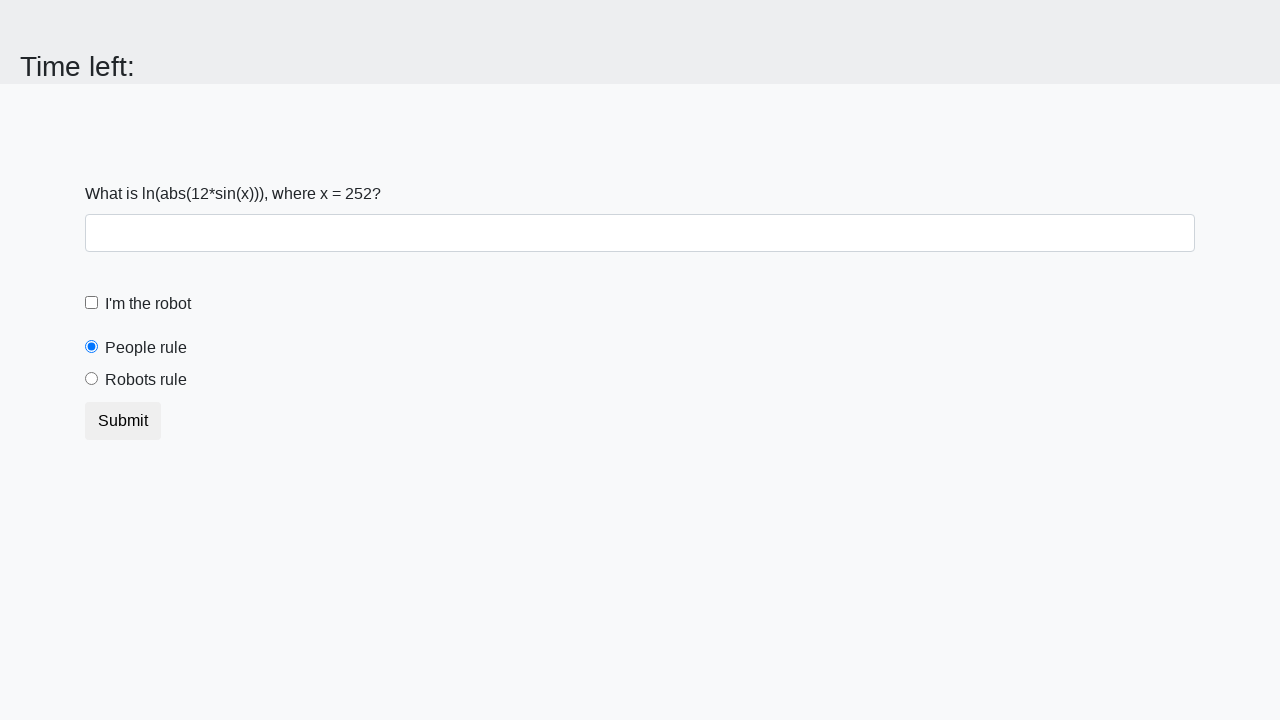

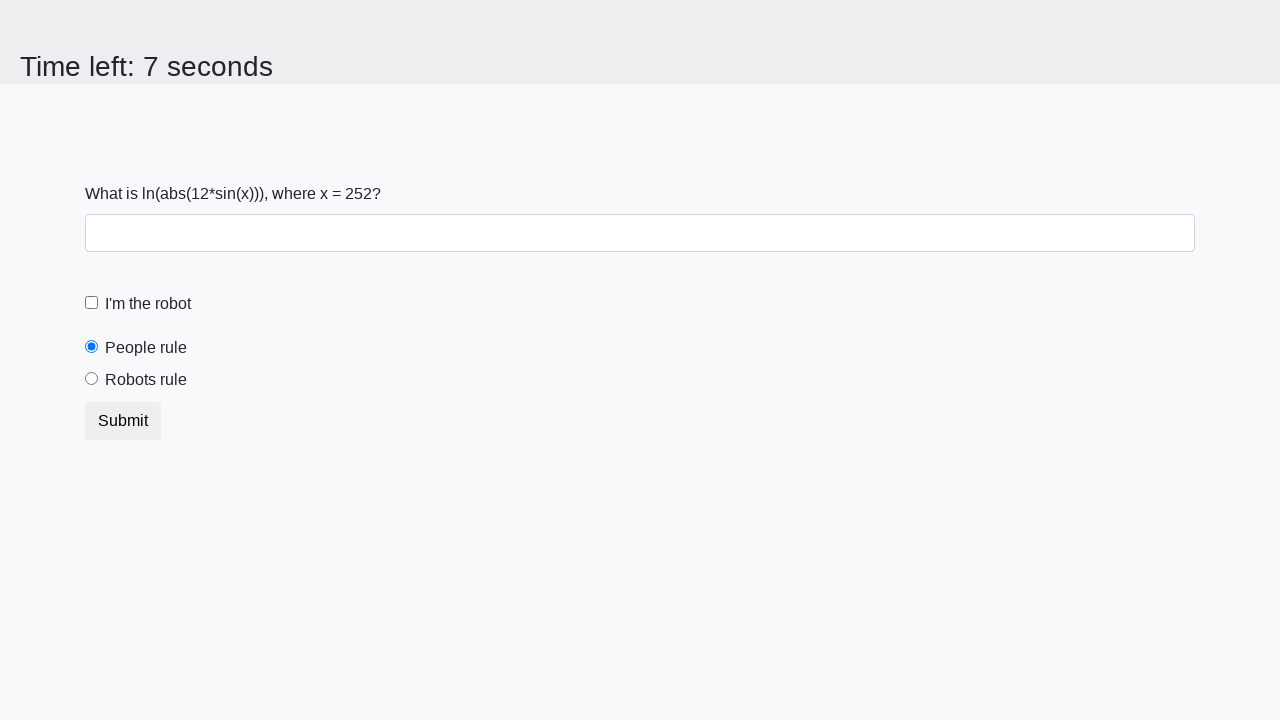